Tests that the currently applied filter is highlighted in the navigation

Starting URL: https://demo.playwright.dev/todomvc

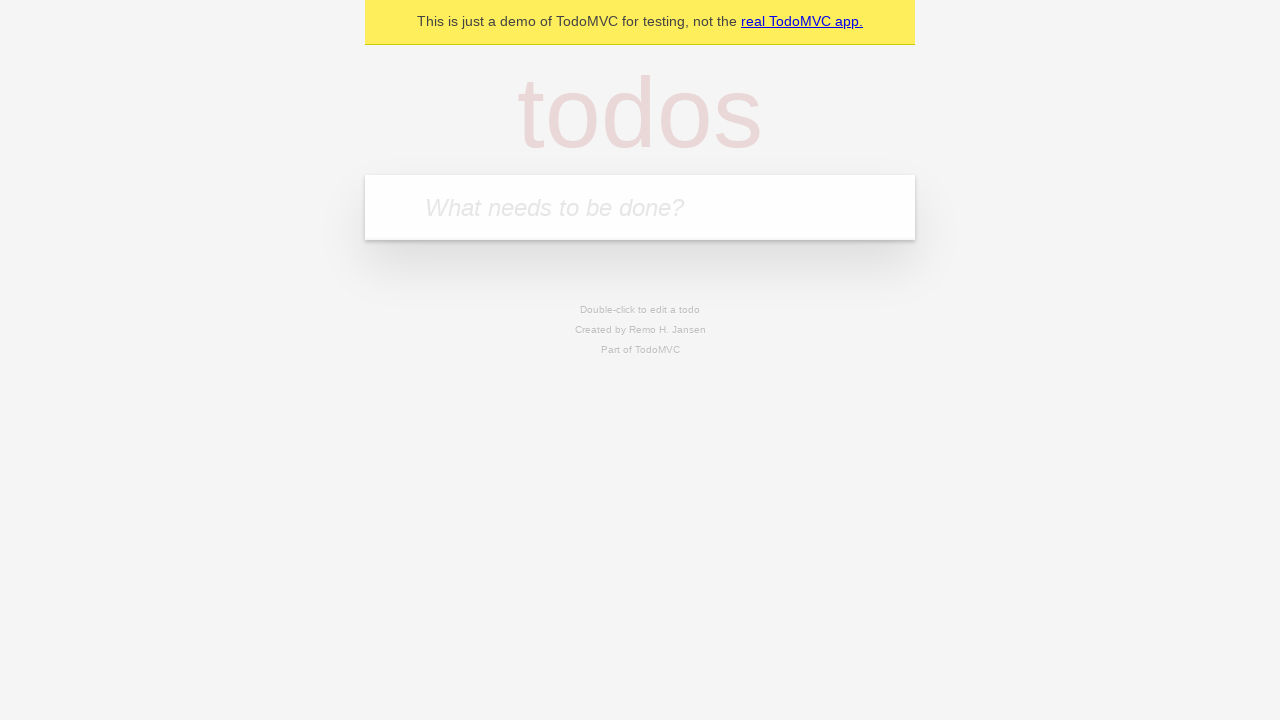

Filled todo input with 'buy some cheese' on internal:attr=[placeholder="What needs to be done?"i]
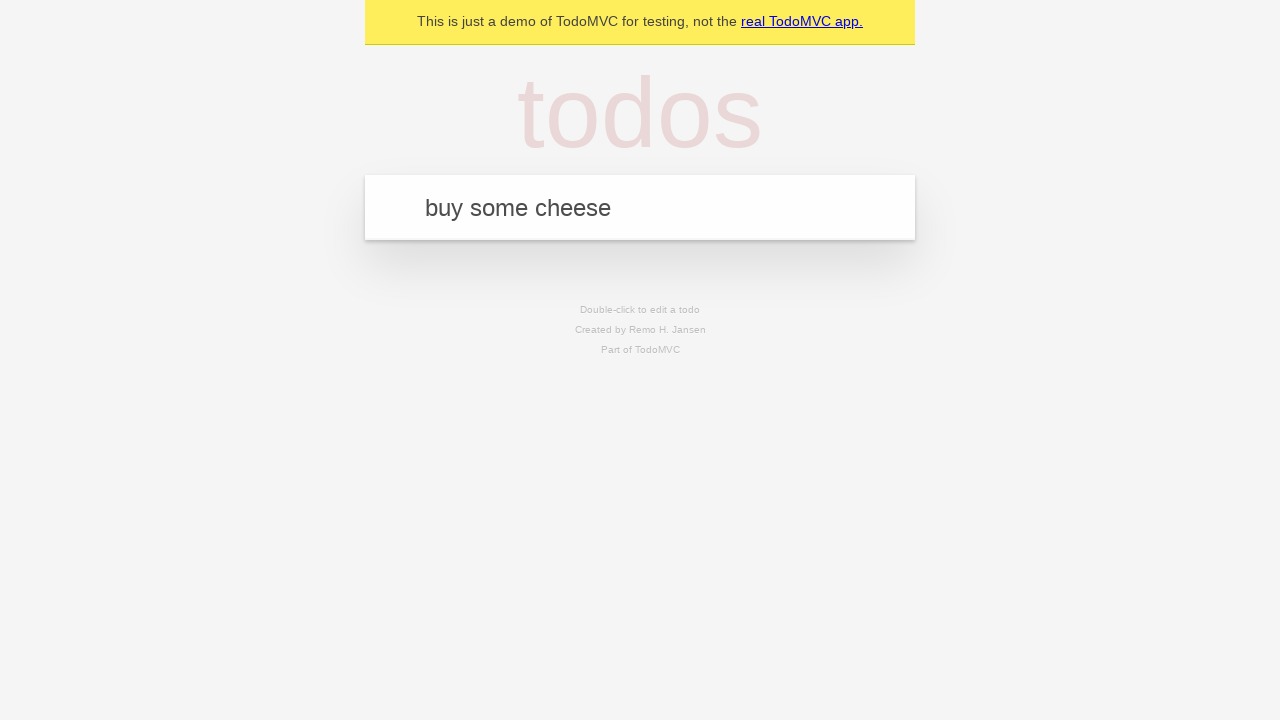

Pressed Enter to create first todo on internal:attr=[placeholder="What needs to be done?"i]
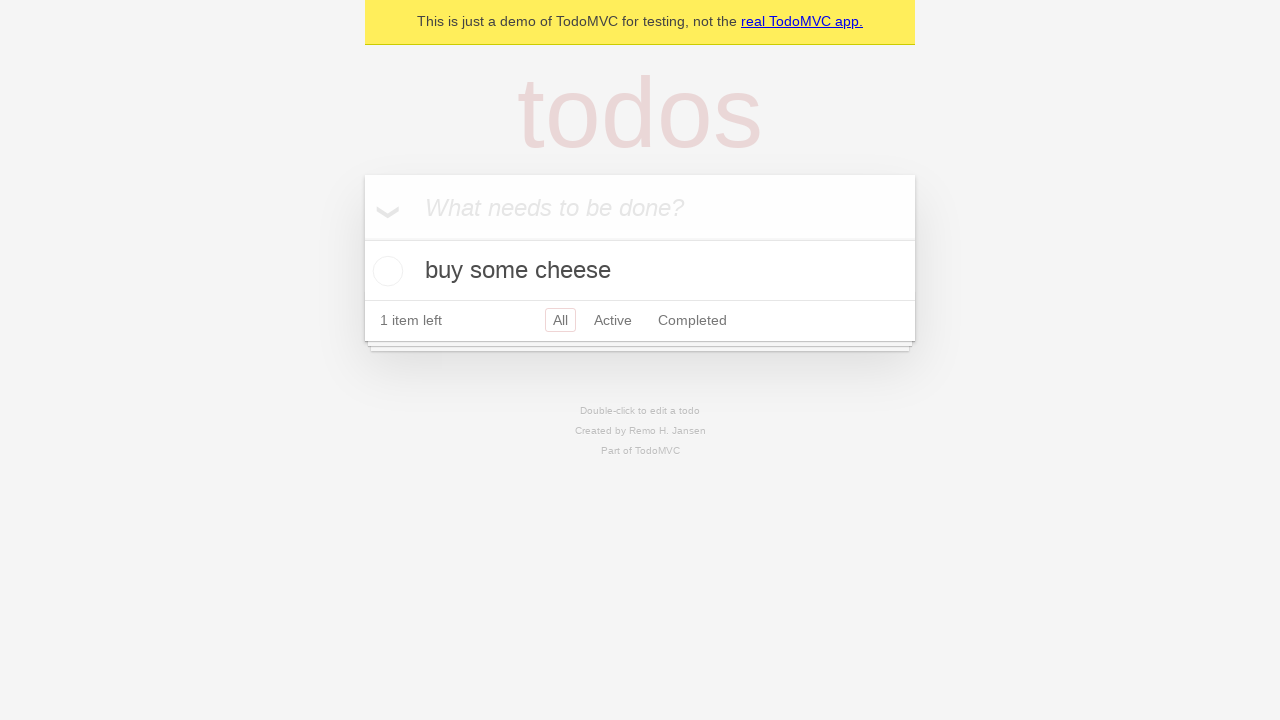

Filled todo input with 'feed the cat' on internal:attr=[placeholder="What needs to be done?"i]
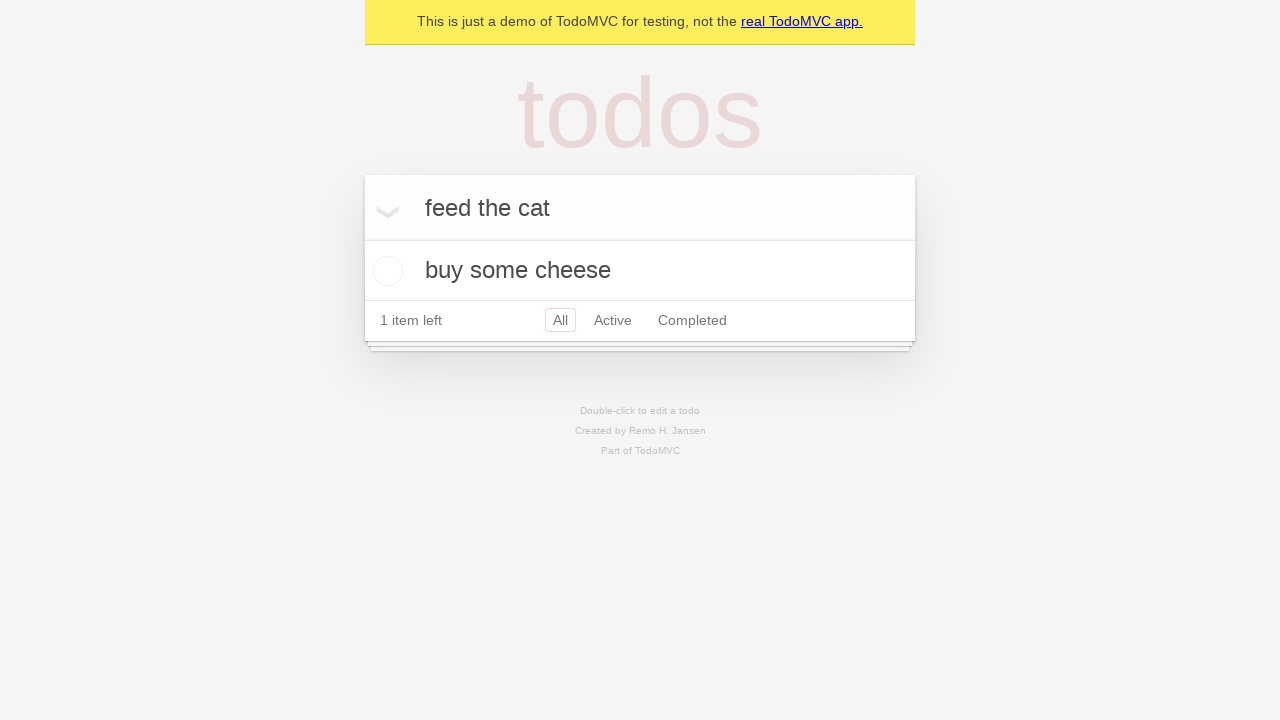

Pressed Enter to create second todo on internal:attr=[placeholder="What needs to be done?"i]
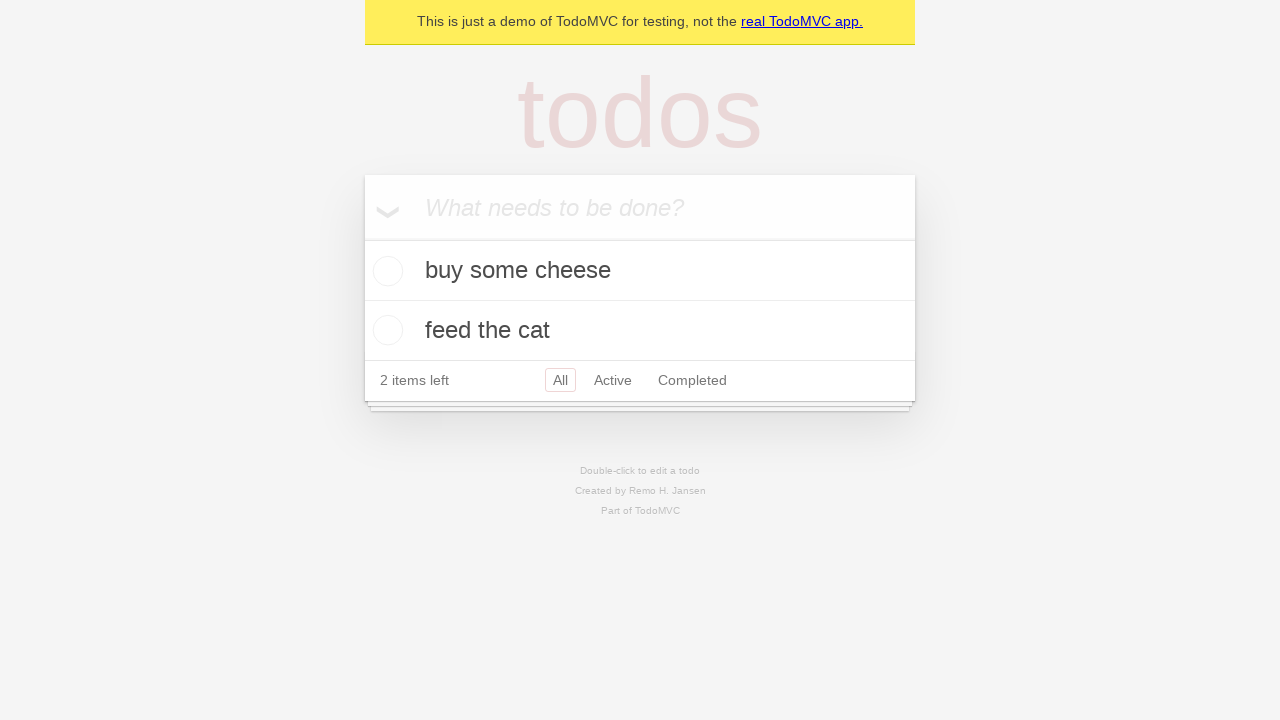

Filled todo input with 'book a doctors appointment' on internal:attr=[placeholder="What needs to be done?"i]
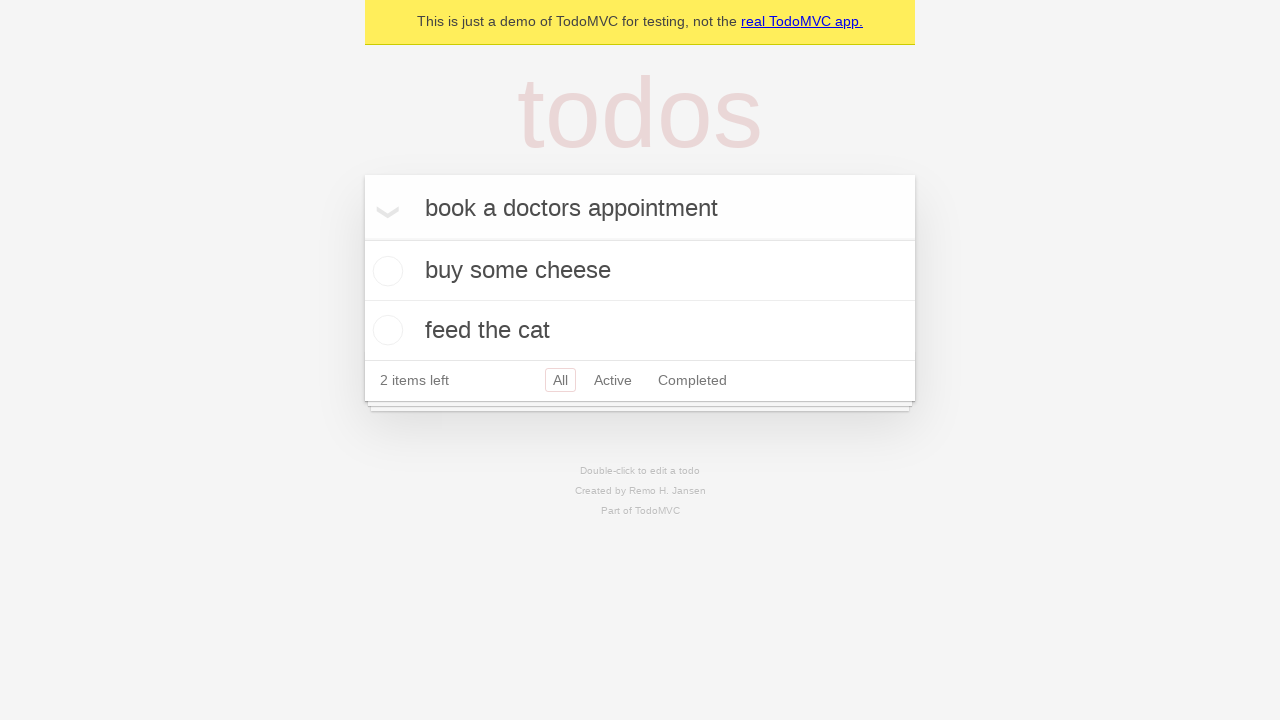

Pressed Enter to create third todo on internal:attr=[placeholder="What needs to be done?"i]
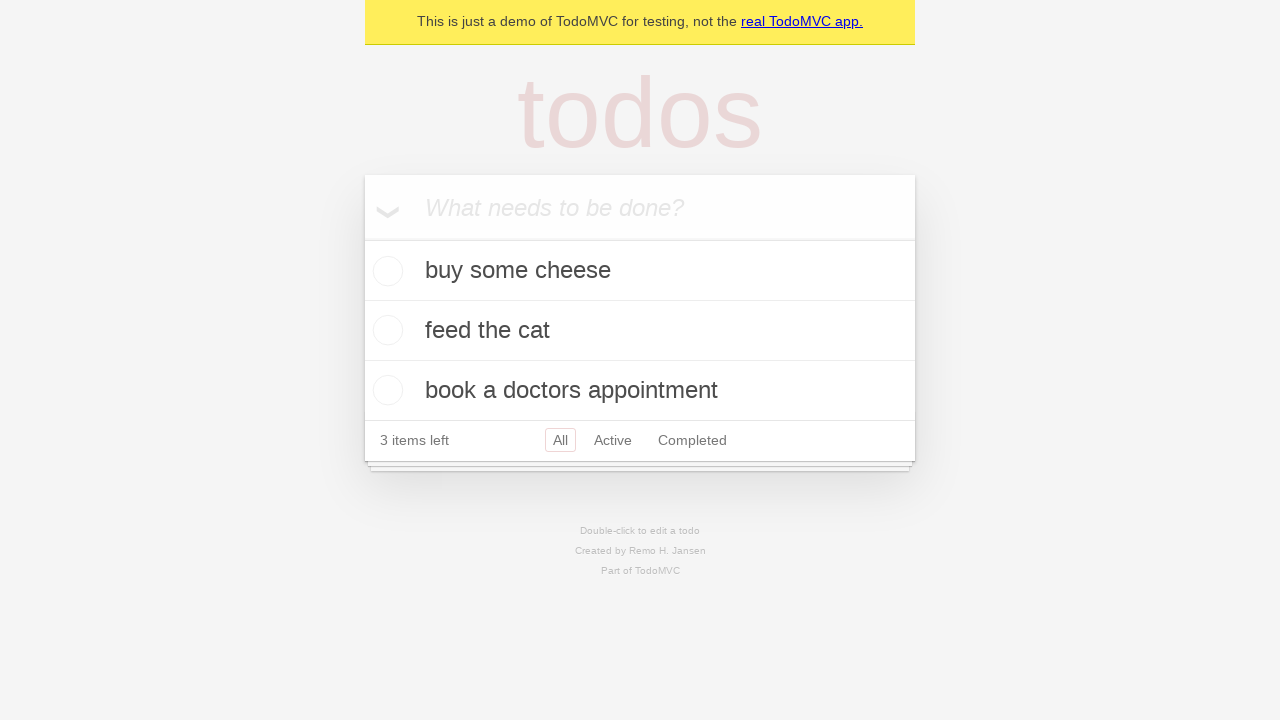

Clicked Active filter link at (613, 440) on internal:role=link[name="Active"i]
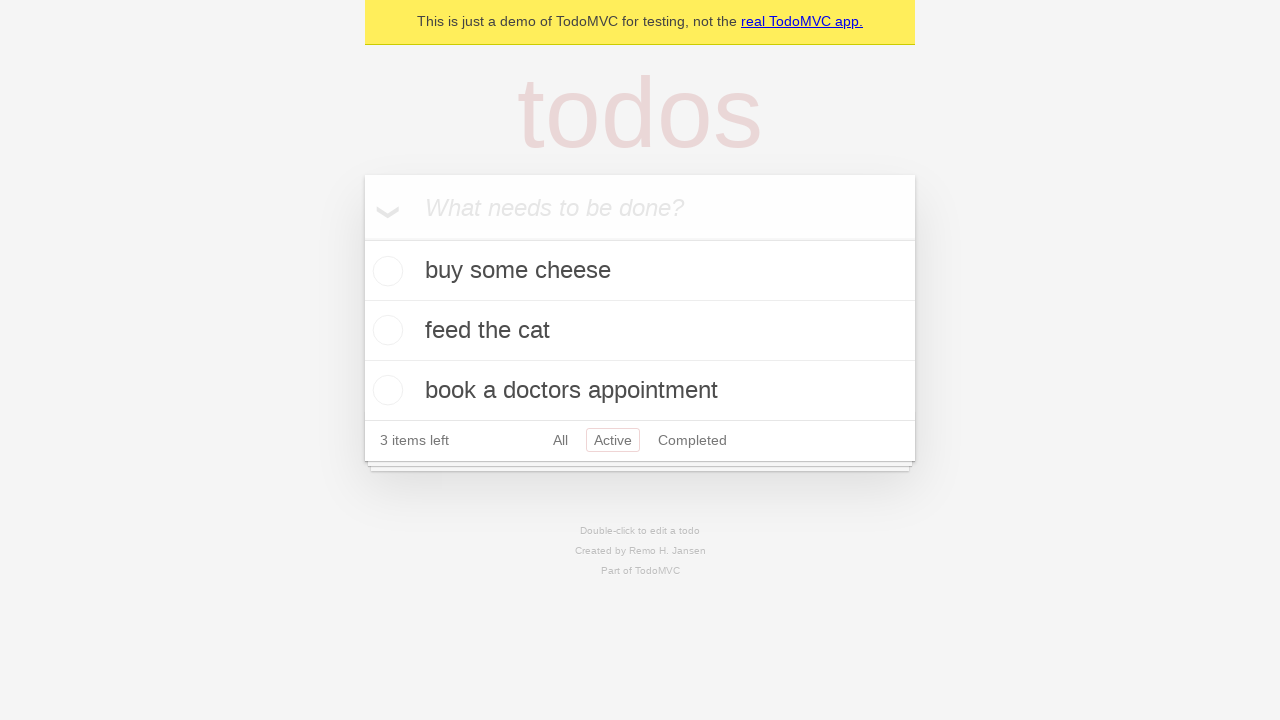

Clicked Completed filter link to verify it highlights as currently applied filter at (692, 440) on internal:role=link[name="Completed"i]
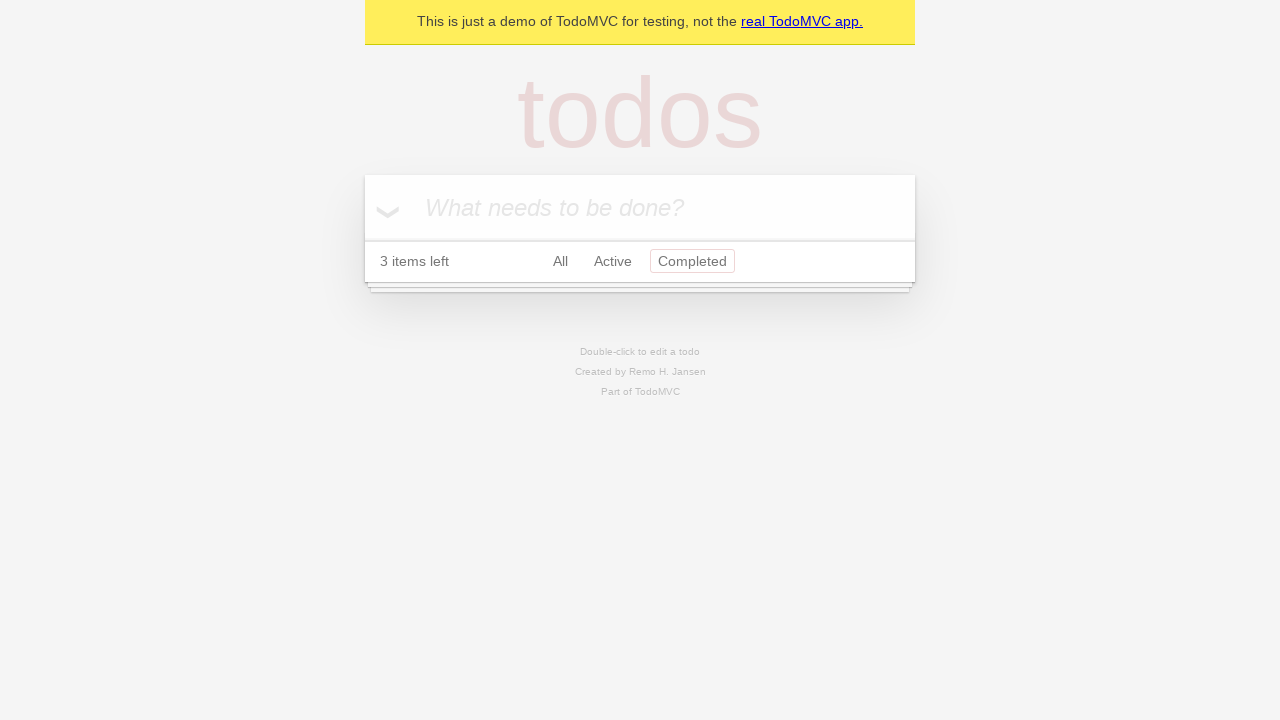

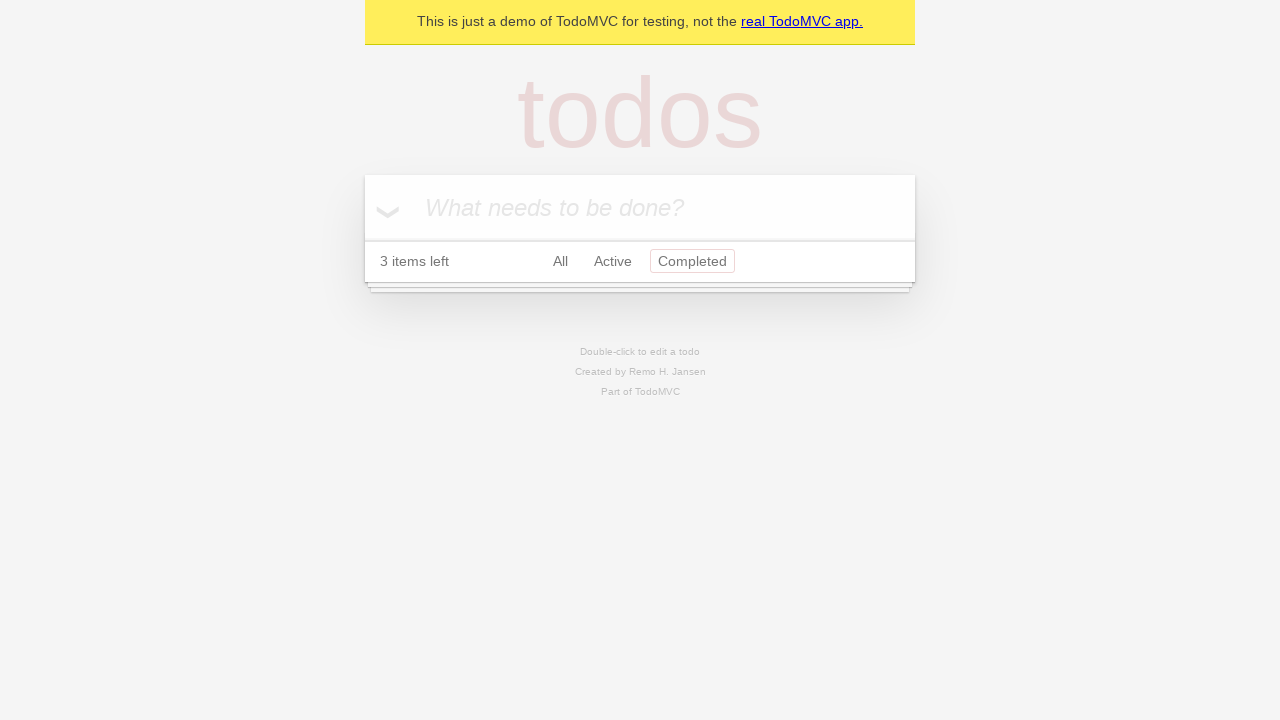